Navigates to the OrangeHRM demo page and retrieves the page title to verify the page loaded correctly.

Starting URL: https://opensource-demo.orangehrmlive.com/

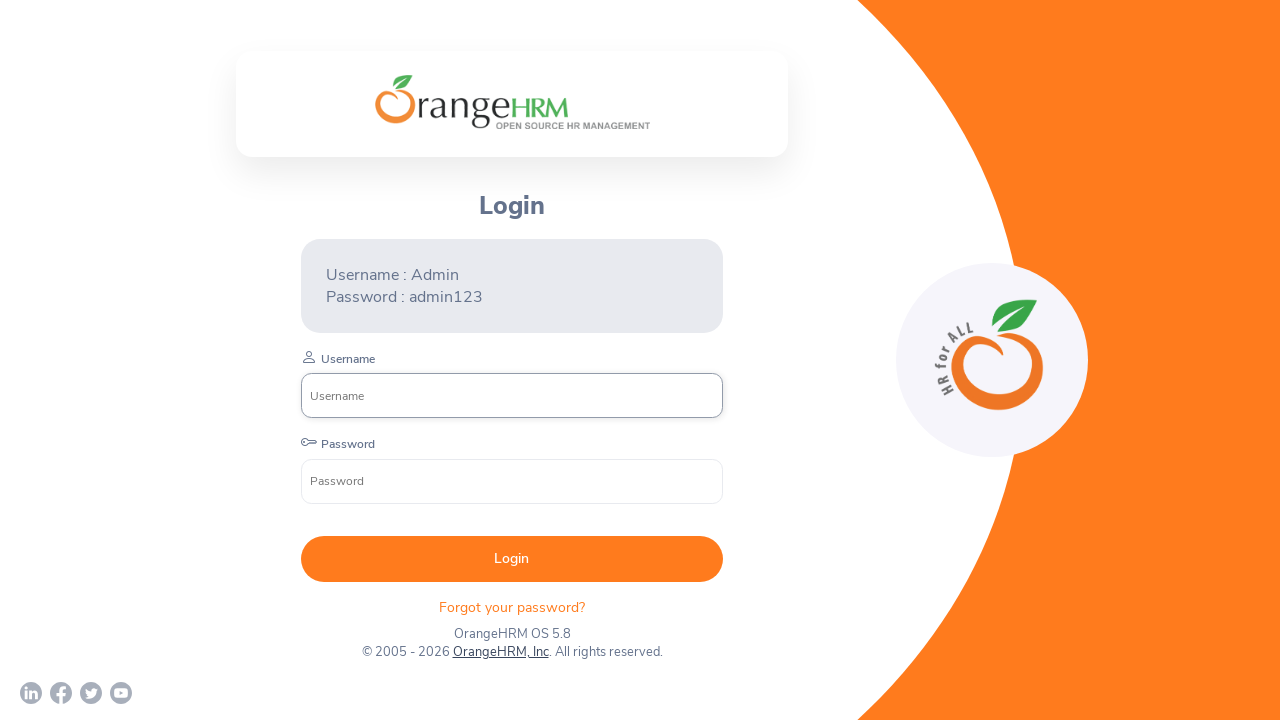

Waited for page DOM to be fully loaded
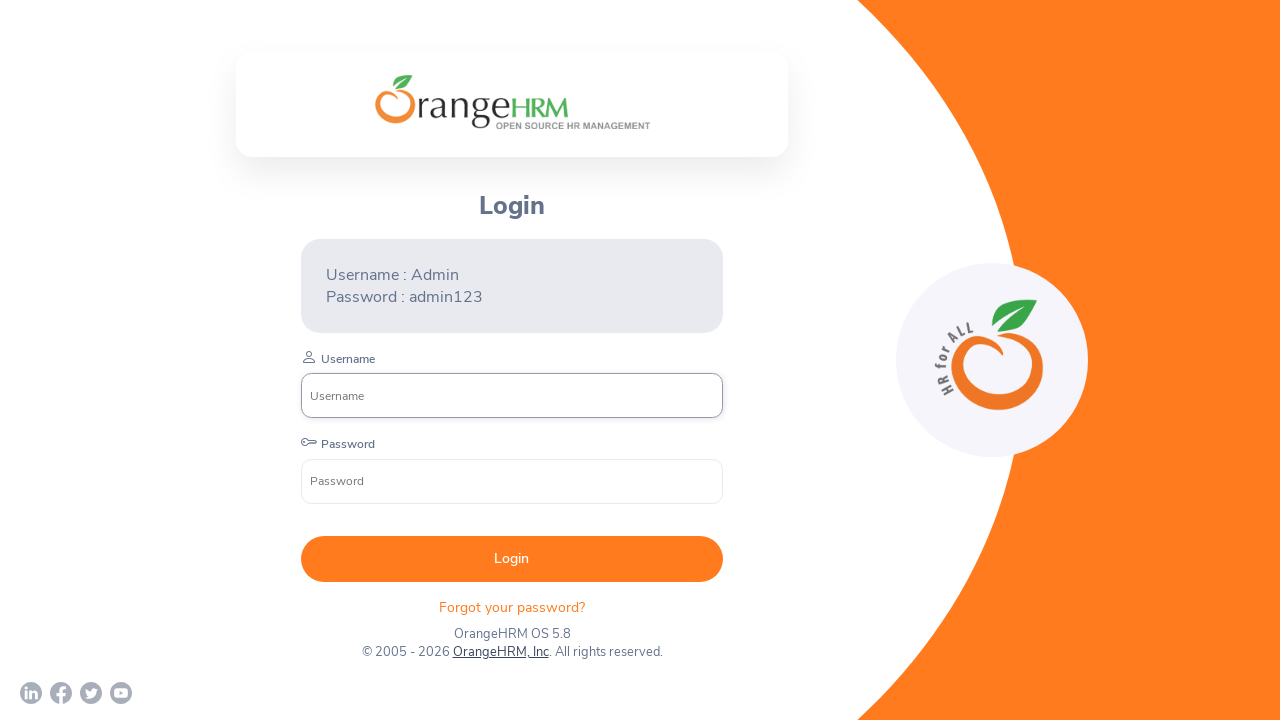

Retrieved page title: OrangeHRM
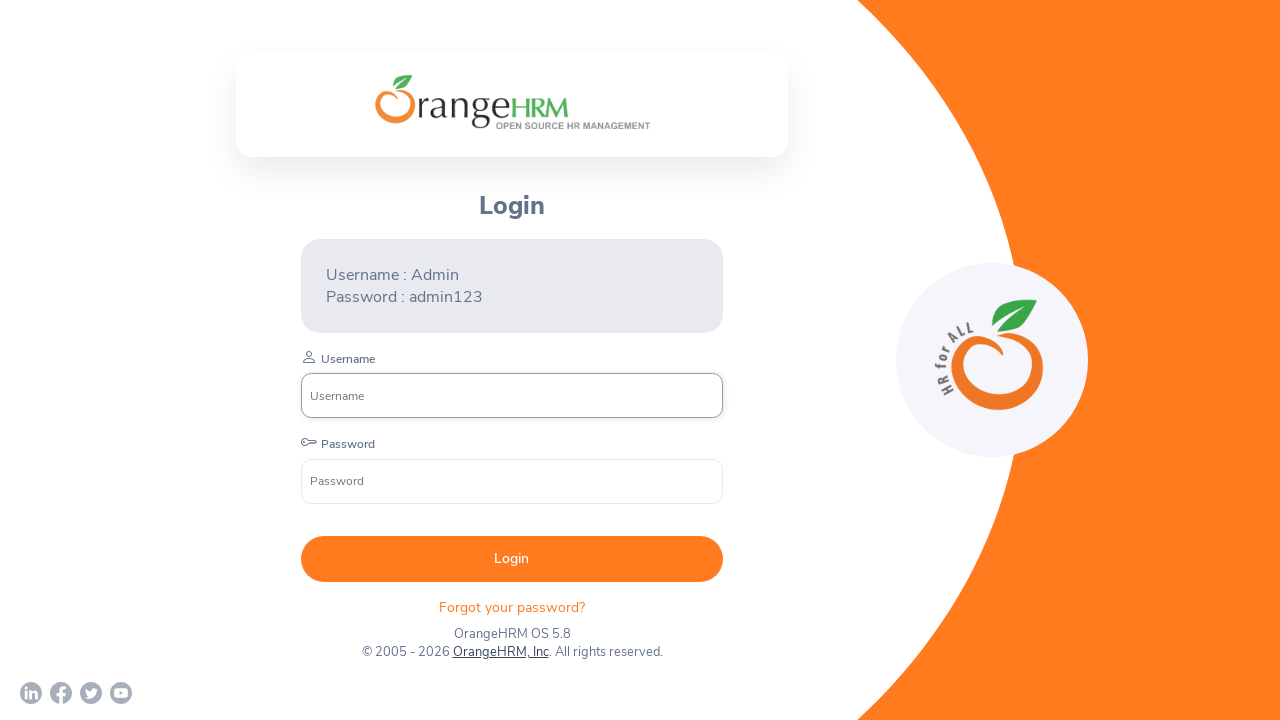

Printed page title to console
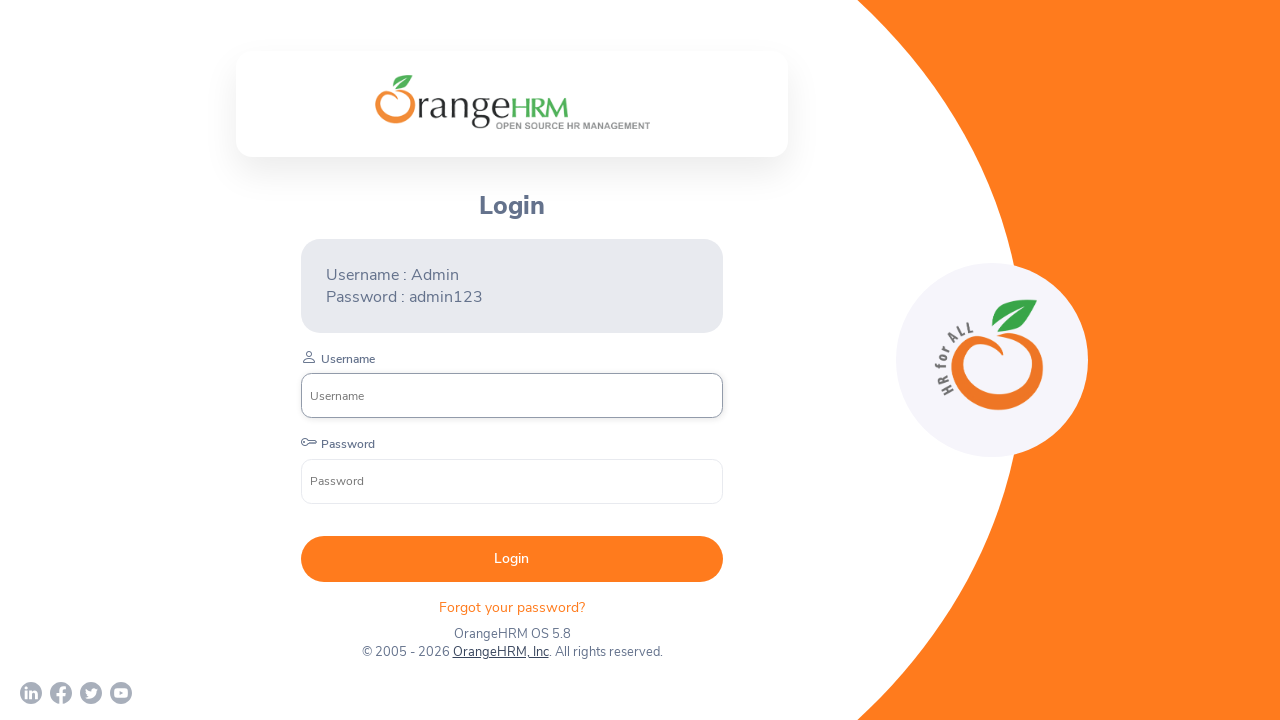

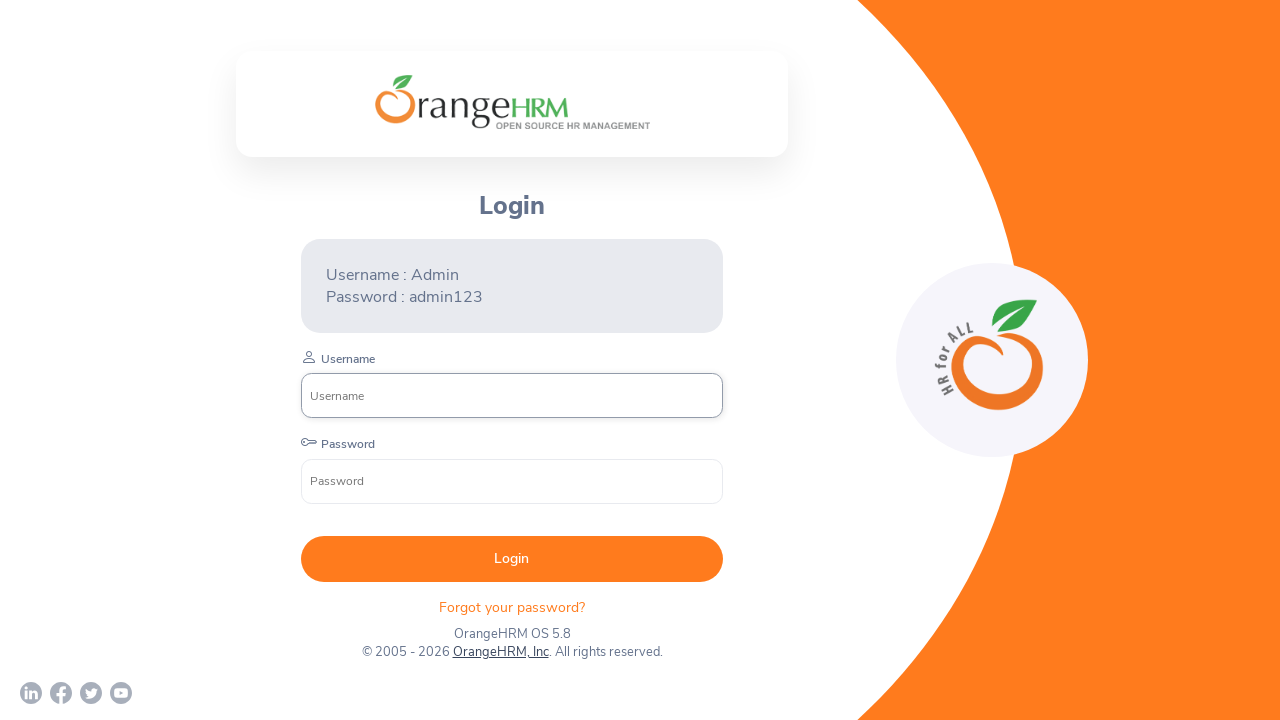